Tests right-click (context click) functionality on a button element

Starting URL: https://demoqa.com/buttons

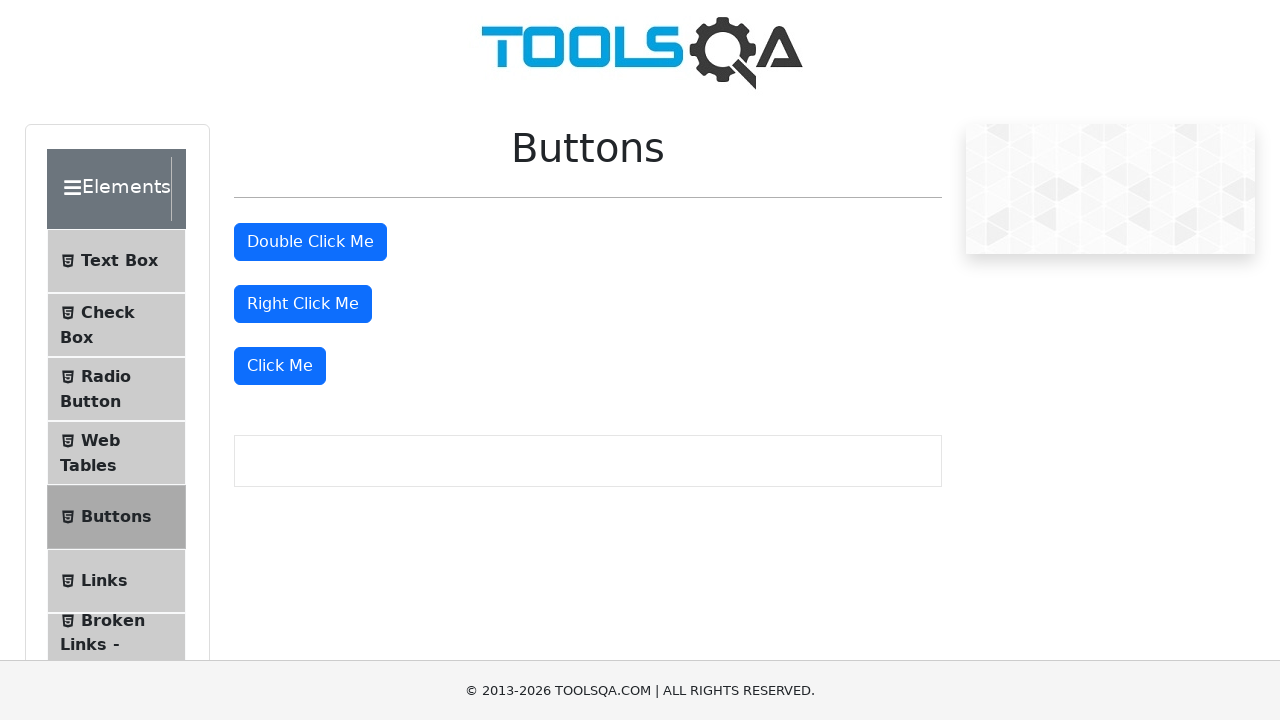

Scrolled right-click button into view
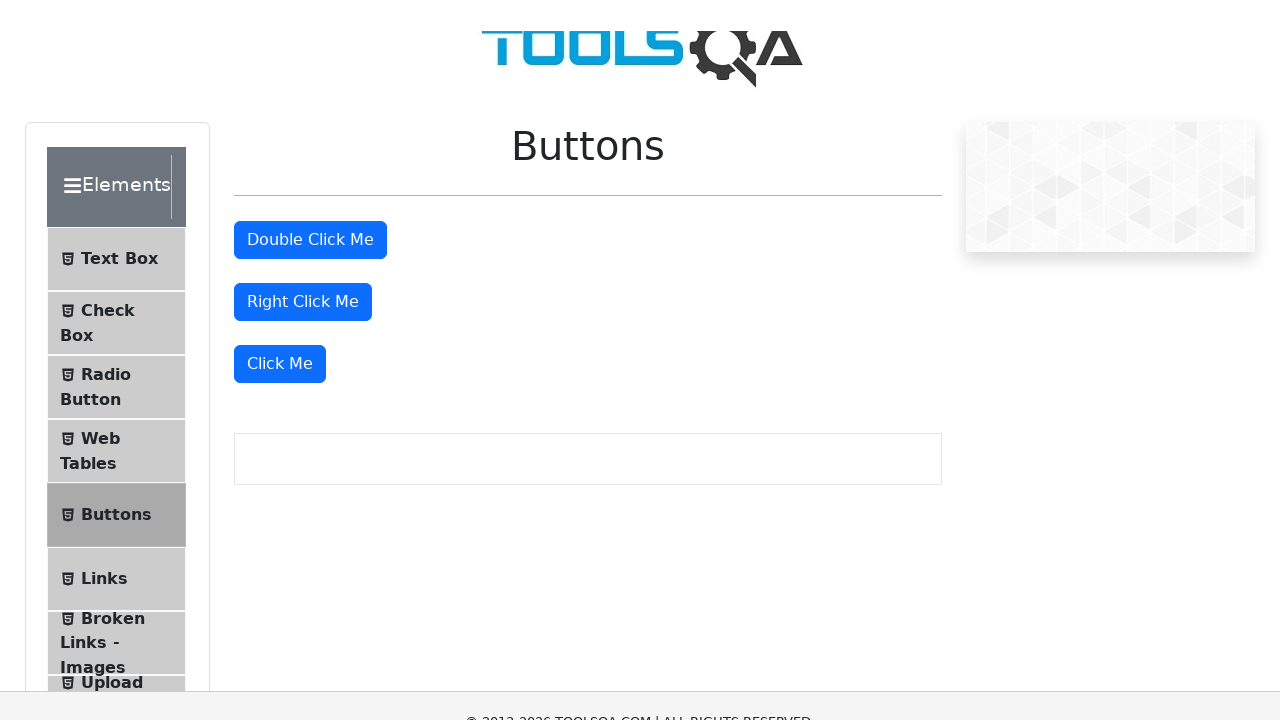

Right-clicked the button element at (303, 19) on #rightClickBtn
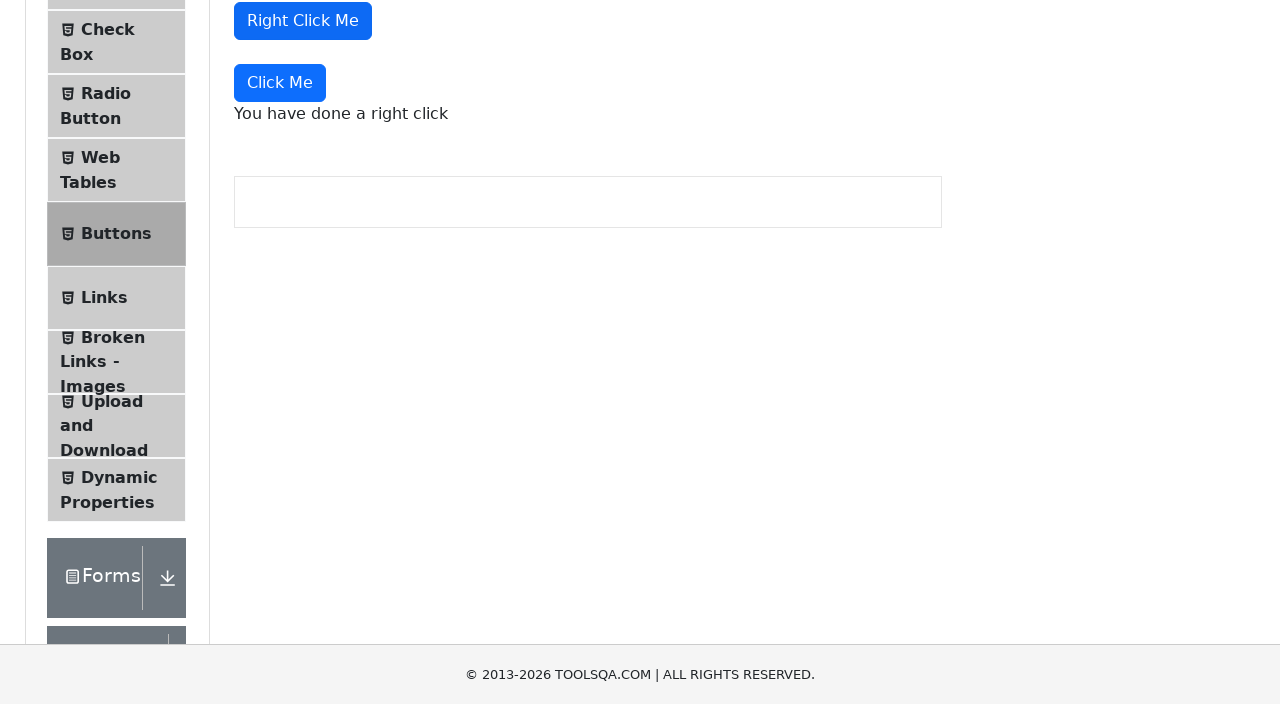

Right-click context menu message appeared
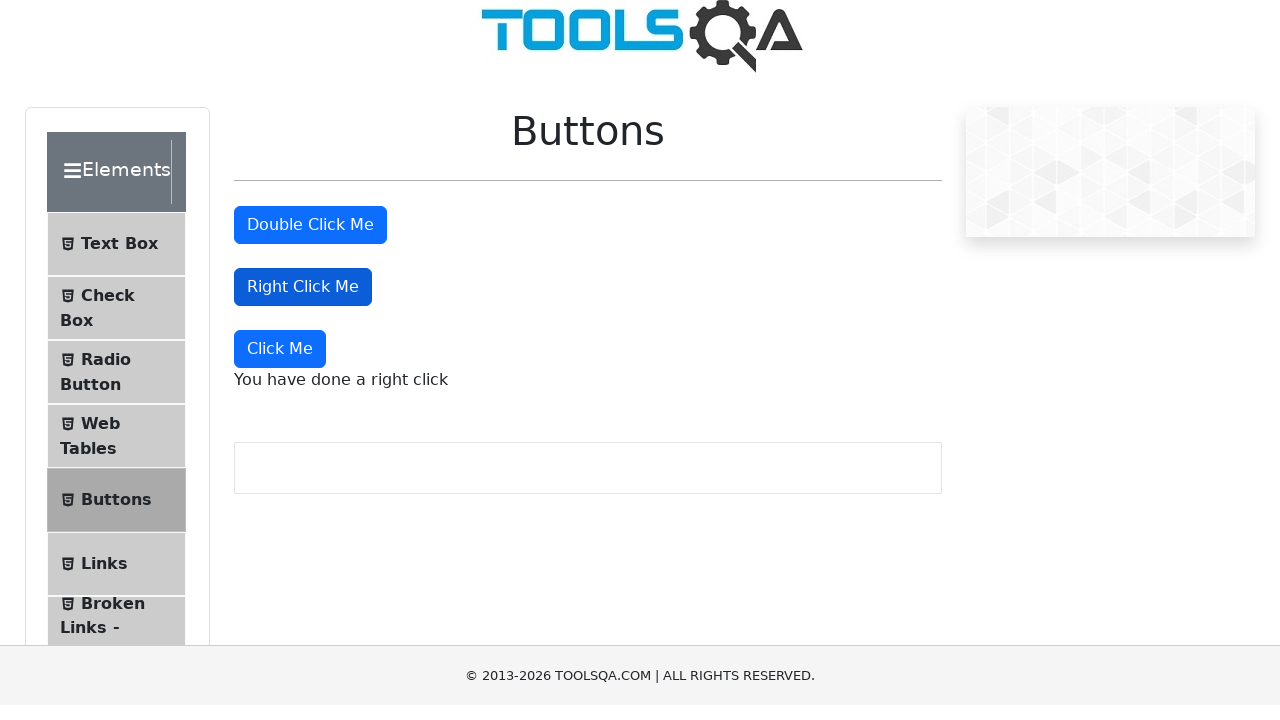

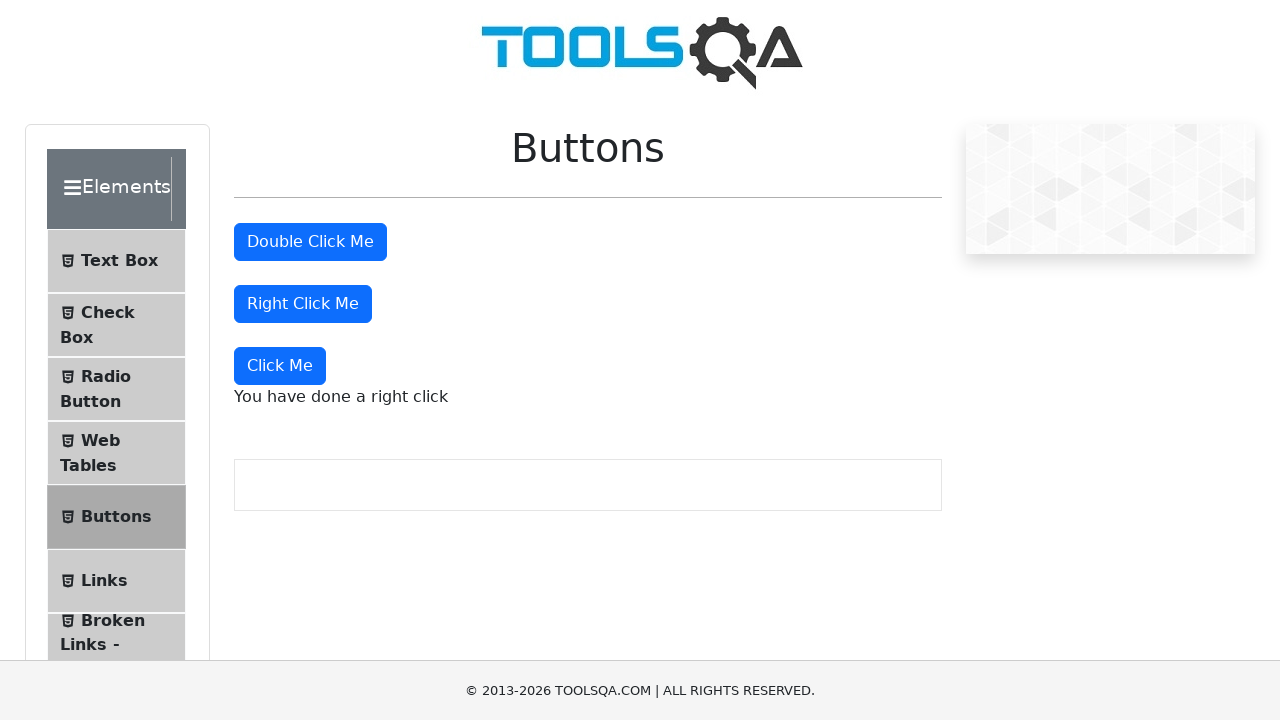